Tests multi-tab browser automation by finding links in a footer section, opening each link in a new tab using keyboard shortcuts, then switching between all opened tabs to verify they loaded correctly.

Starting URL: https://rahulshettyacademy.com/AutomationPractice/

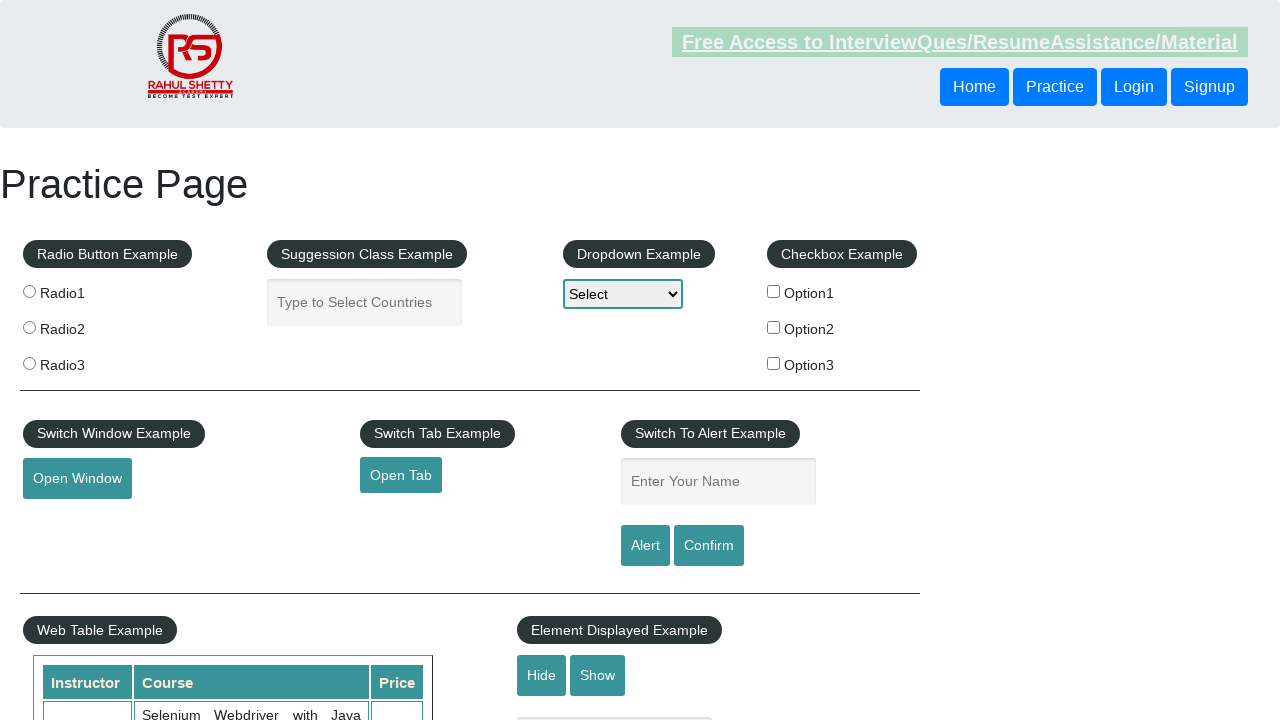

Footer section (#gf-BIG) loaded successfully
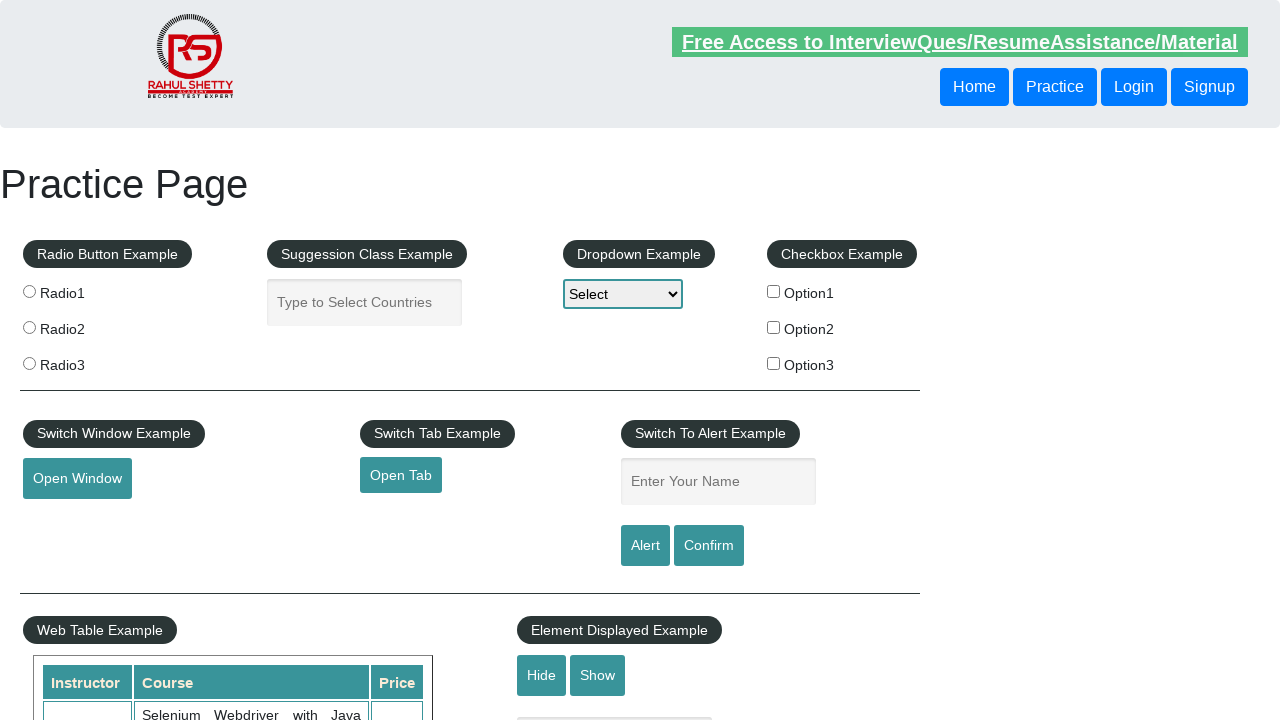

Located first section of footer links in table
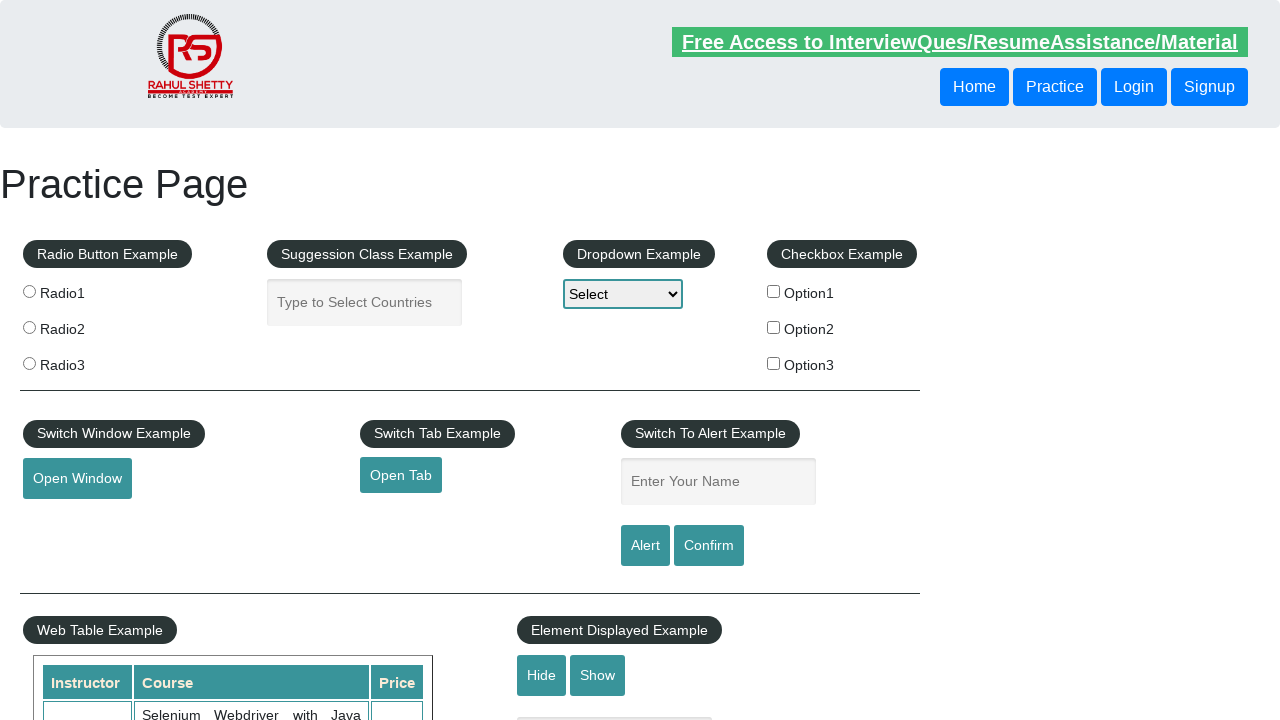

Found 5 links in the first footer section
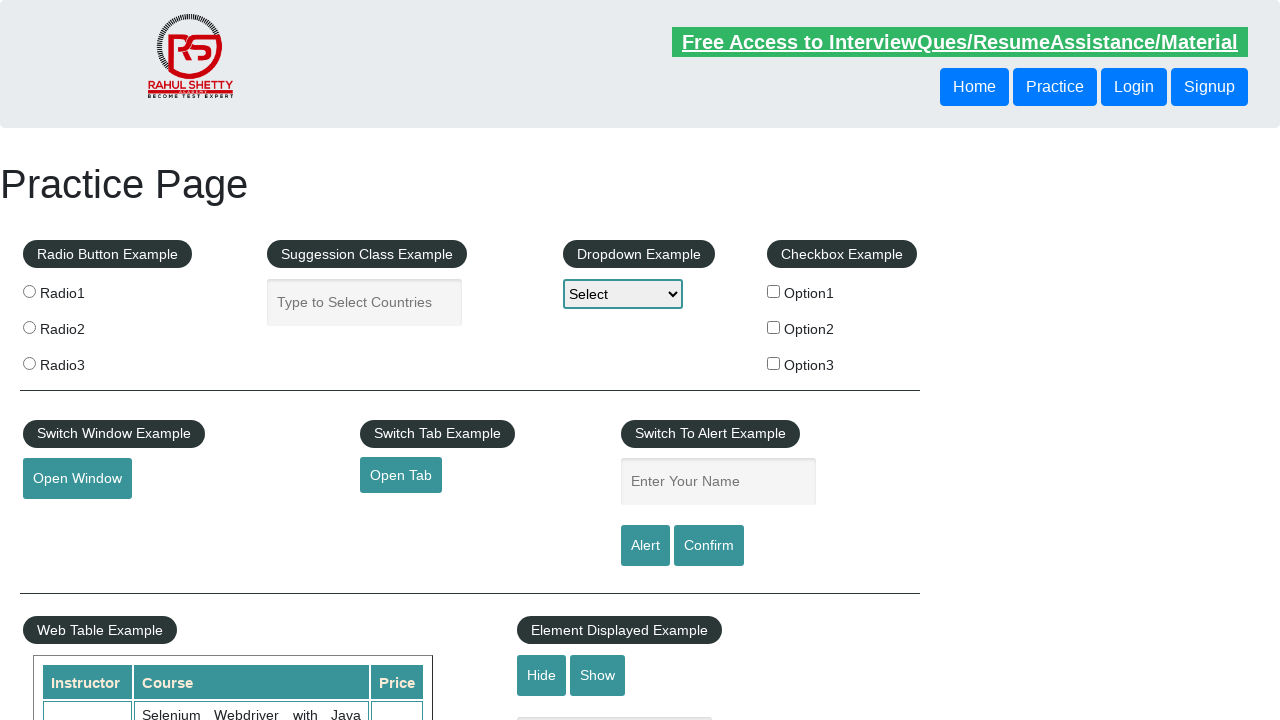

Opened link 1 of 5 in a new tab using Ctrl+Click at (157, 482) on xpath=//table/tbody/tr/td[1]/ul >> a >> nth=0
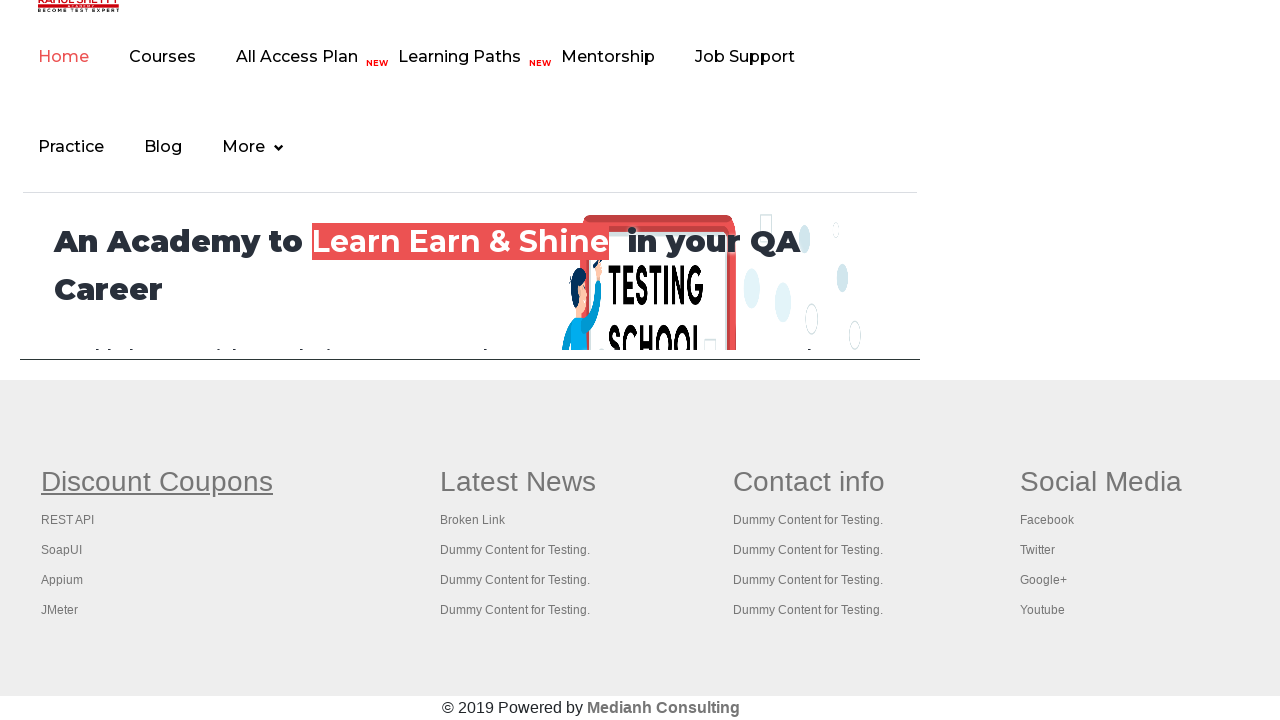

Opened link 2 of 5 in a new tab using Ctrl+Click at (68, 520) on xpath=//table/tbody/tr/td[1]/ul >> a >> nth=1
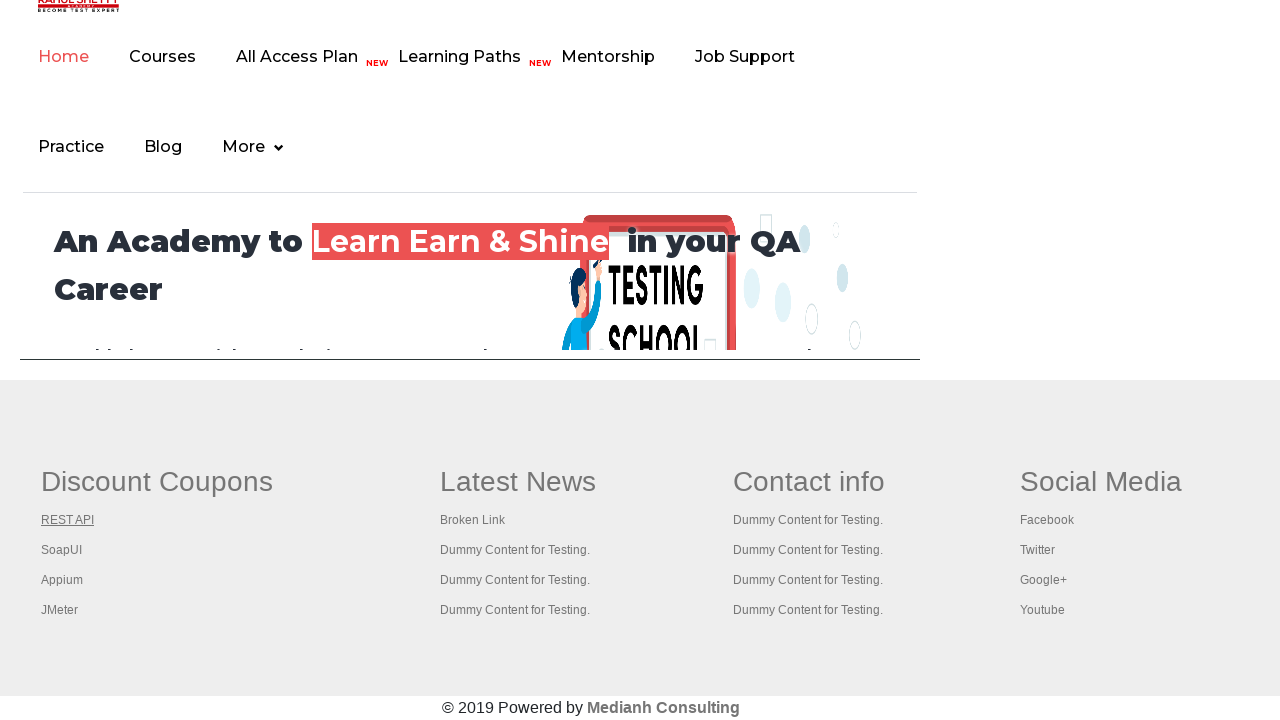

Opened link 3 of 5 in a new tab using Ctrl+Click at (62, 550) on xpath=//table/tbody/tr/td[1]/ul >> a >> nth=2
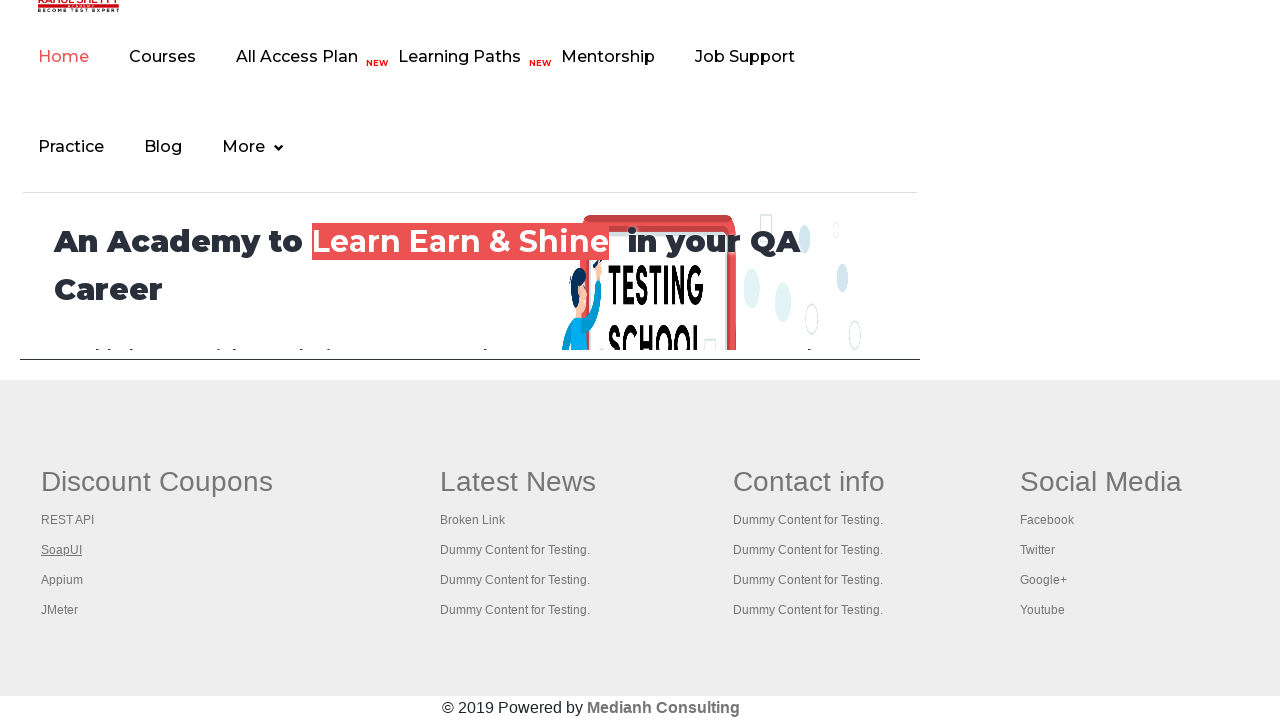

Opened link 4 of 5 in a new tab using Ctrl+Click at (62, 580) on xpath=//table/tbody/tr/td[1]/ul >> a >> nth=3
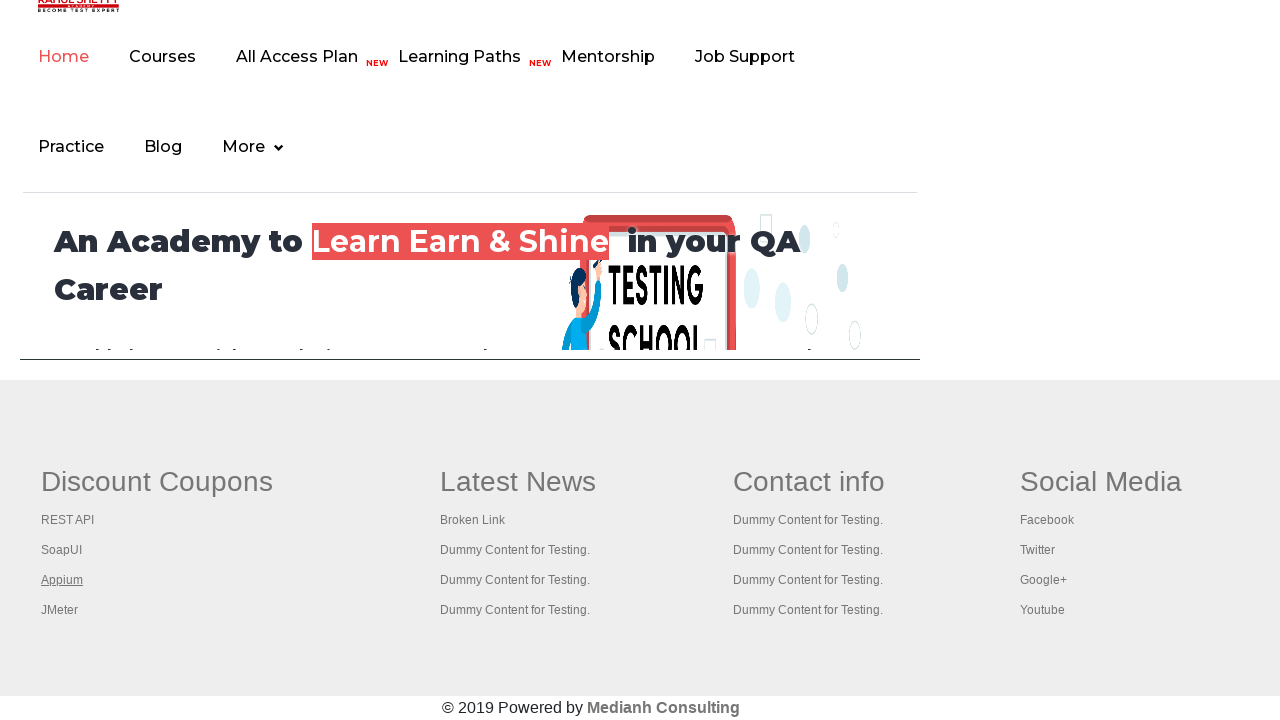

Opened link 5 of 5 in a new tab using Ctrl+Click at (60, 610) on xpath=//table/tbody/tr/td[1]/ul >> a >> nth=4
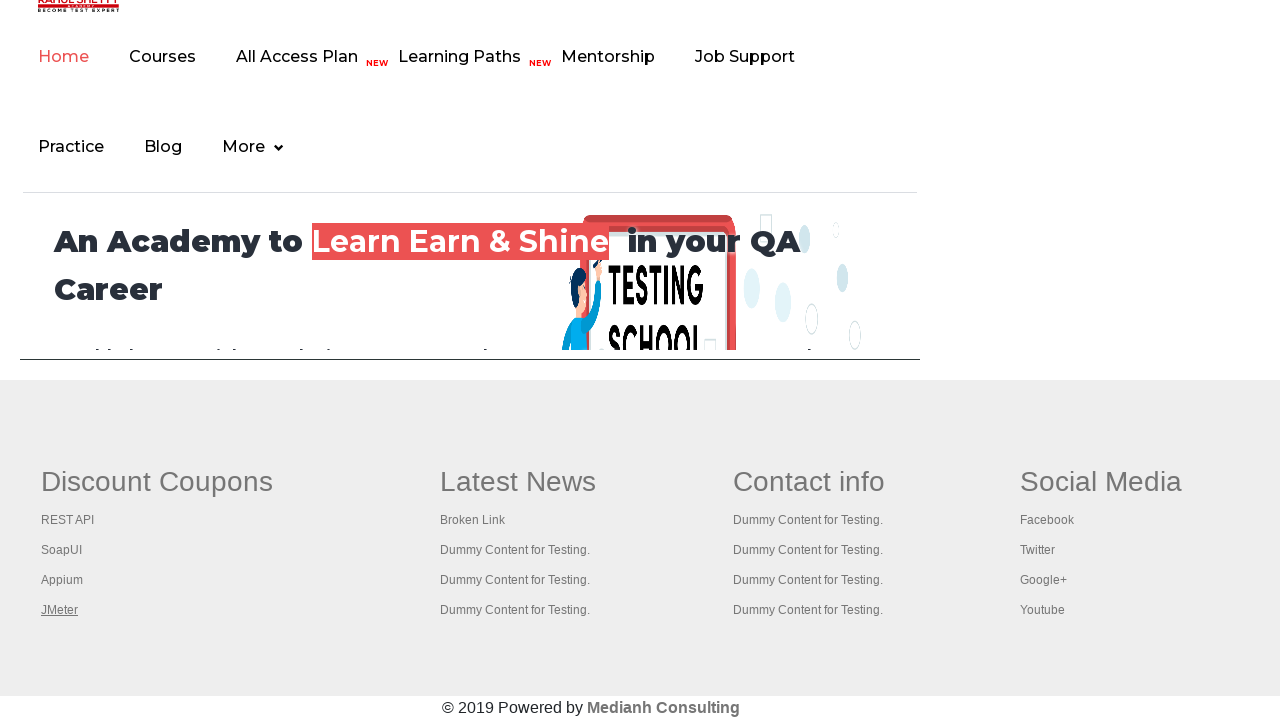

Retrieved all 6 open tabs from browser context
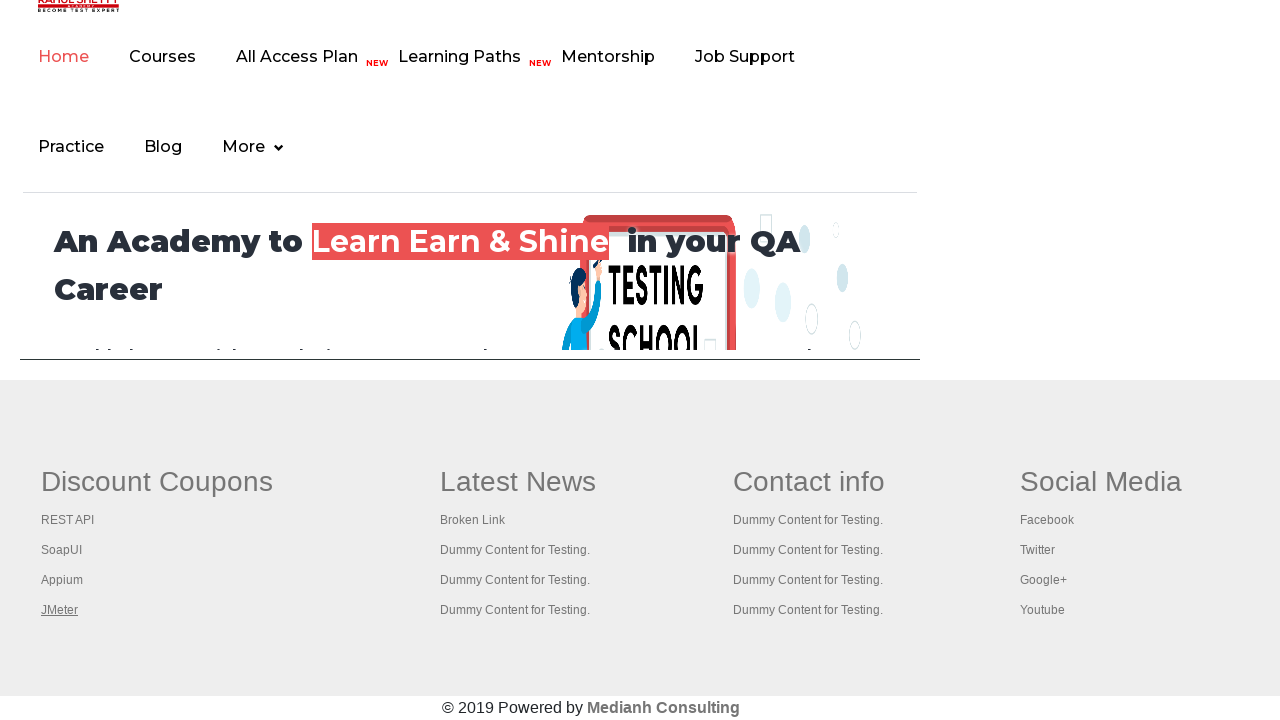

Switched to tab 1
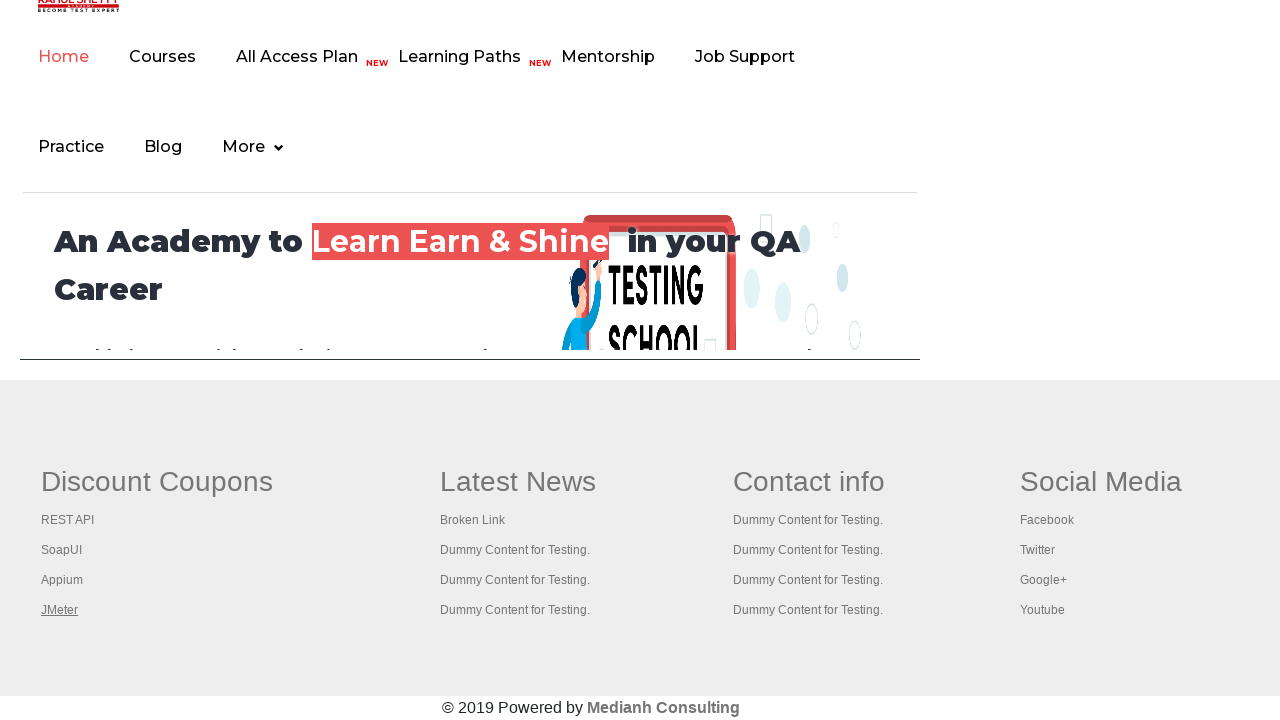

Tab 1 finished loading (domcontentloaded)
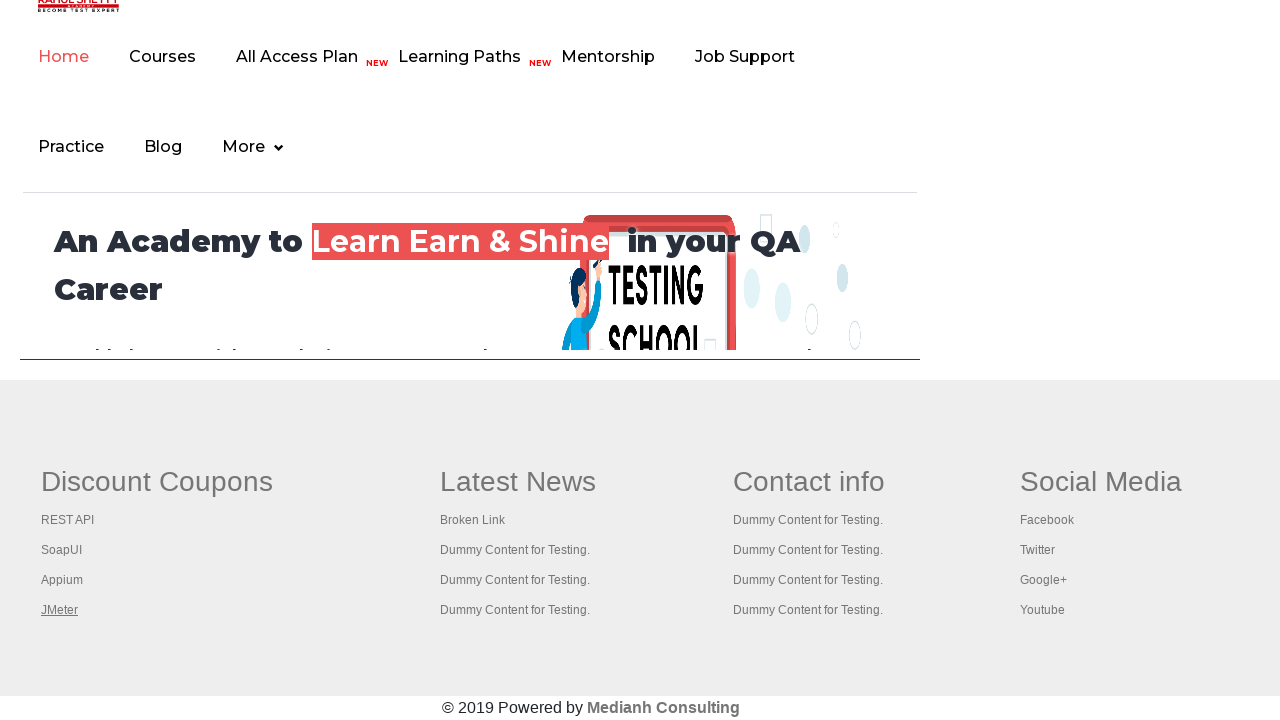

Switched to tab 2
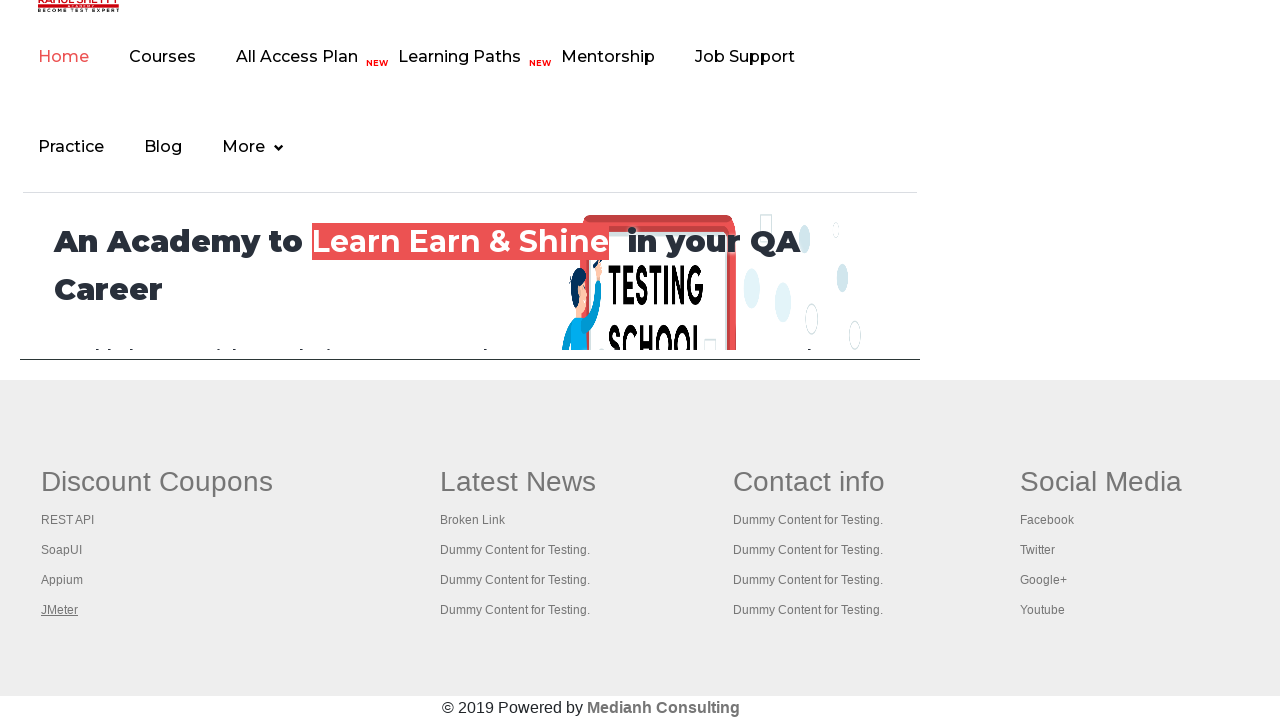

Tab 2 finished loading (domcontentloaded)
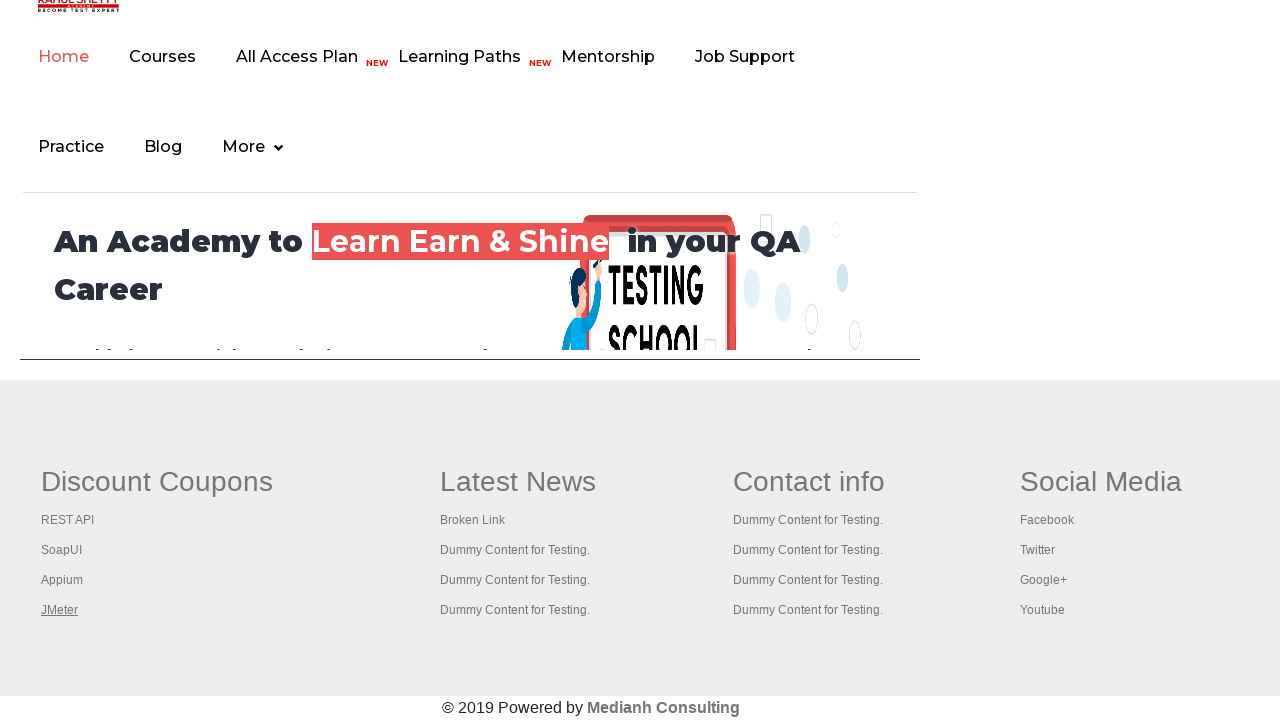

Switched to tab 3
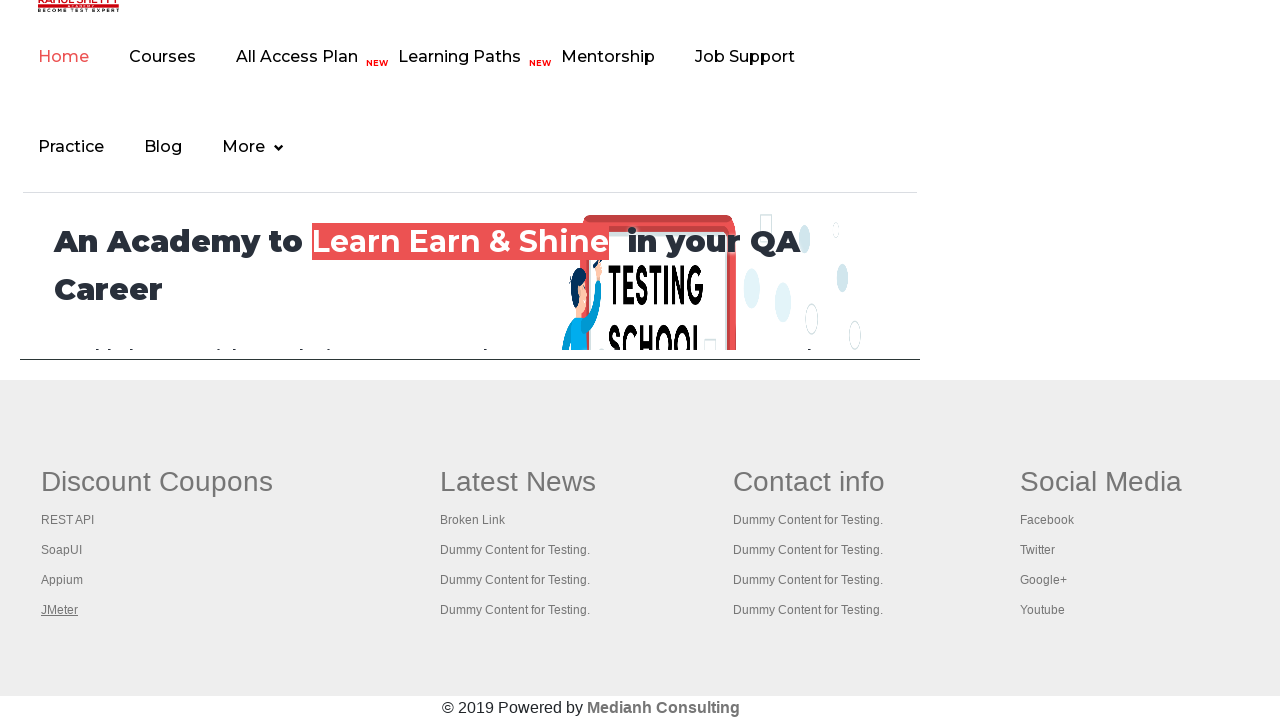

Tab 3 finished loading (domcontentloaded)
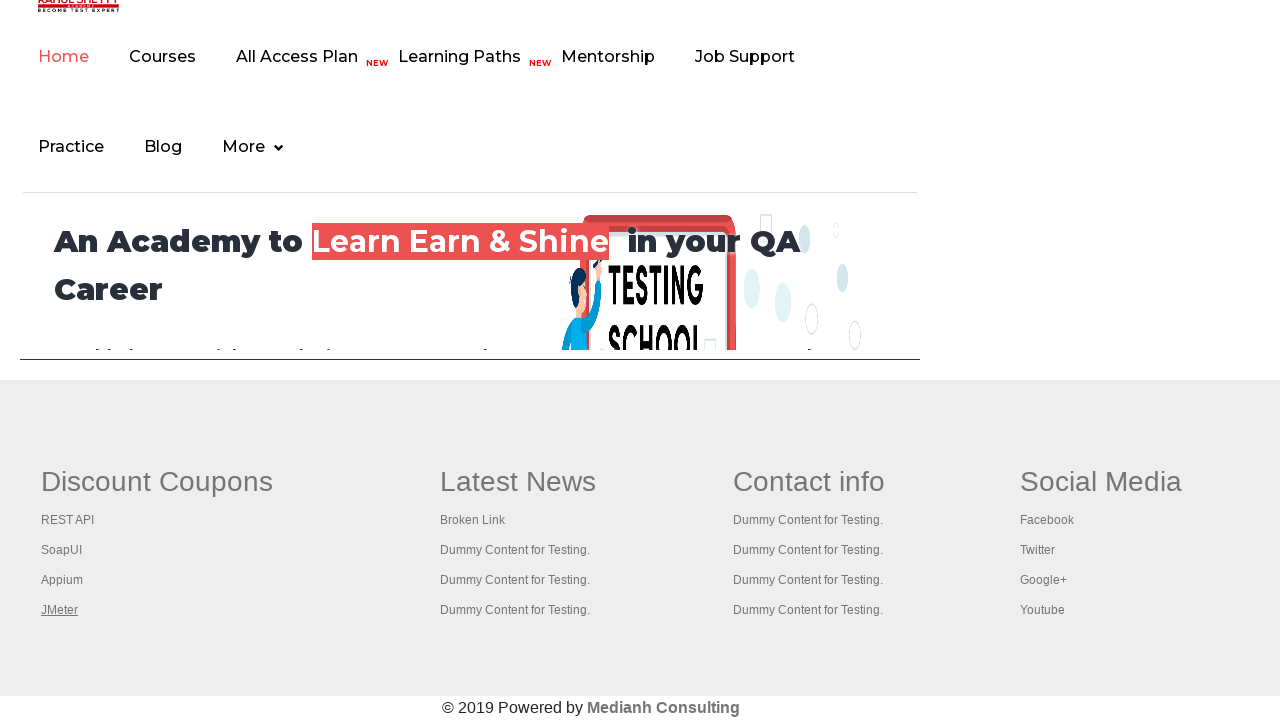

Switched to tab 4
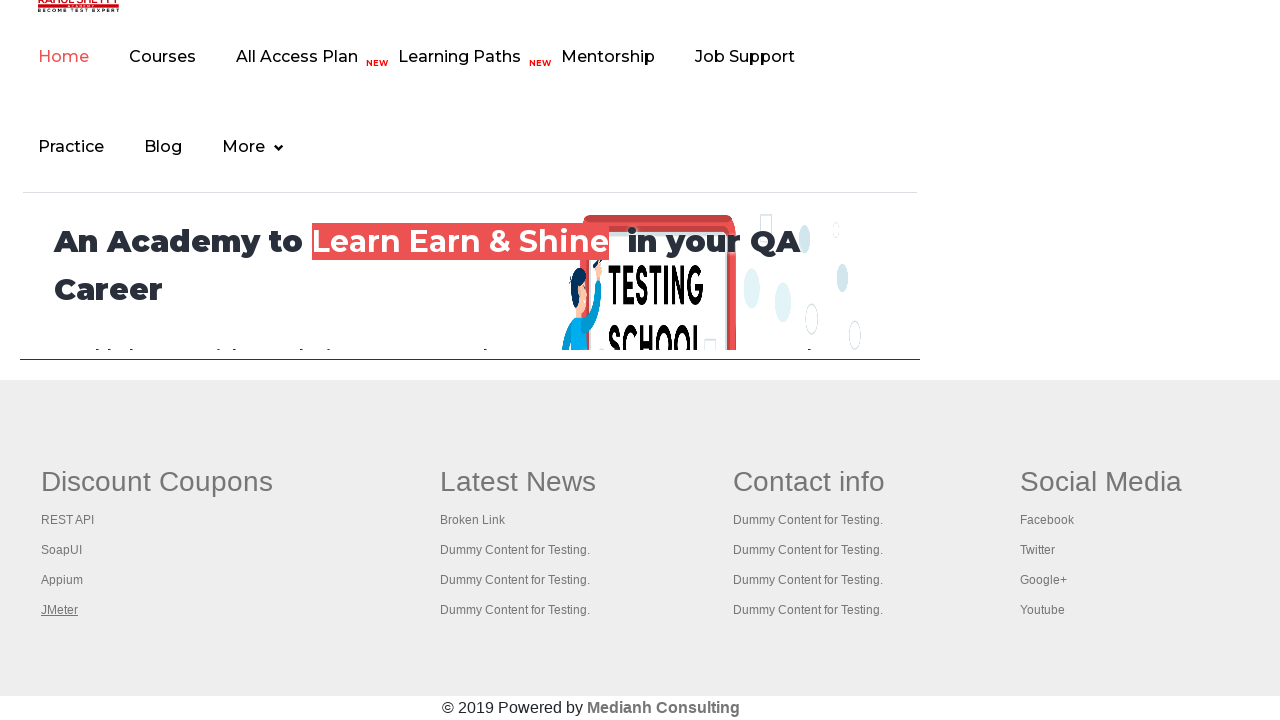

Tab 4 finished loading (domcontentloaded)
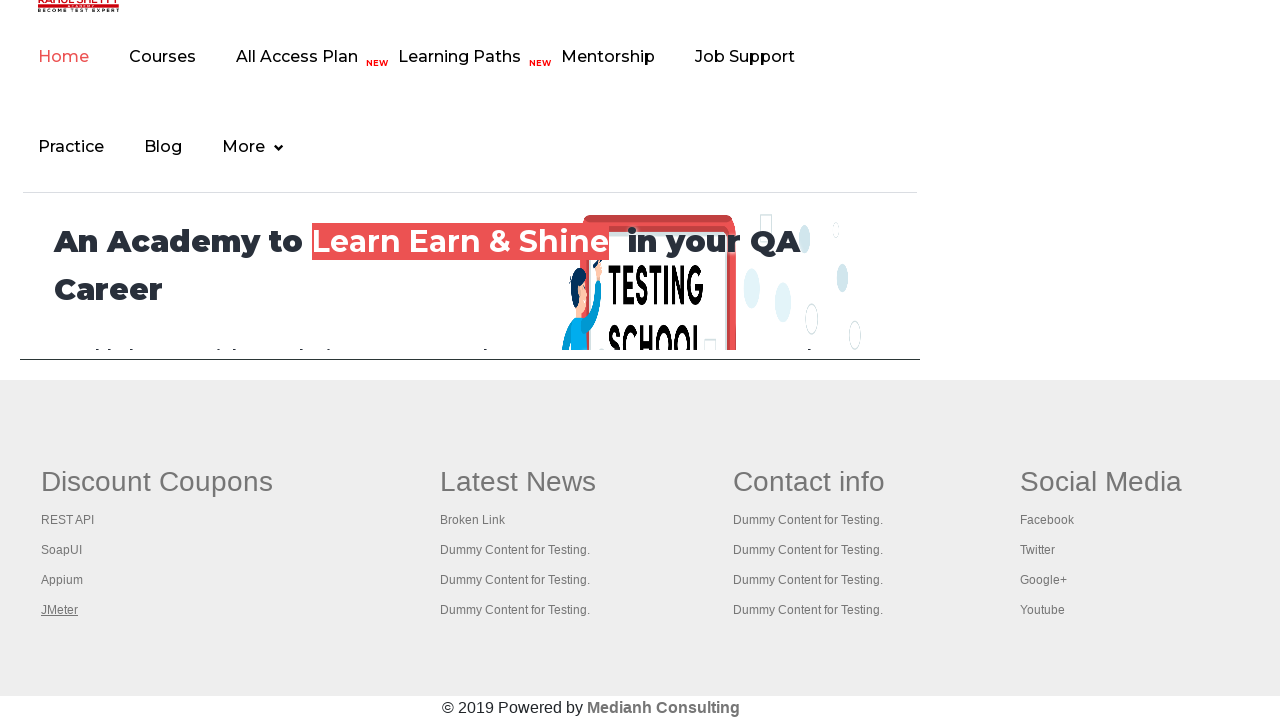

Switched to tab 5
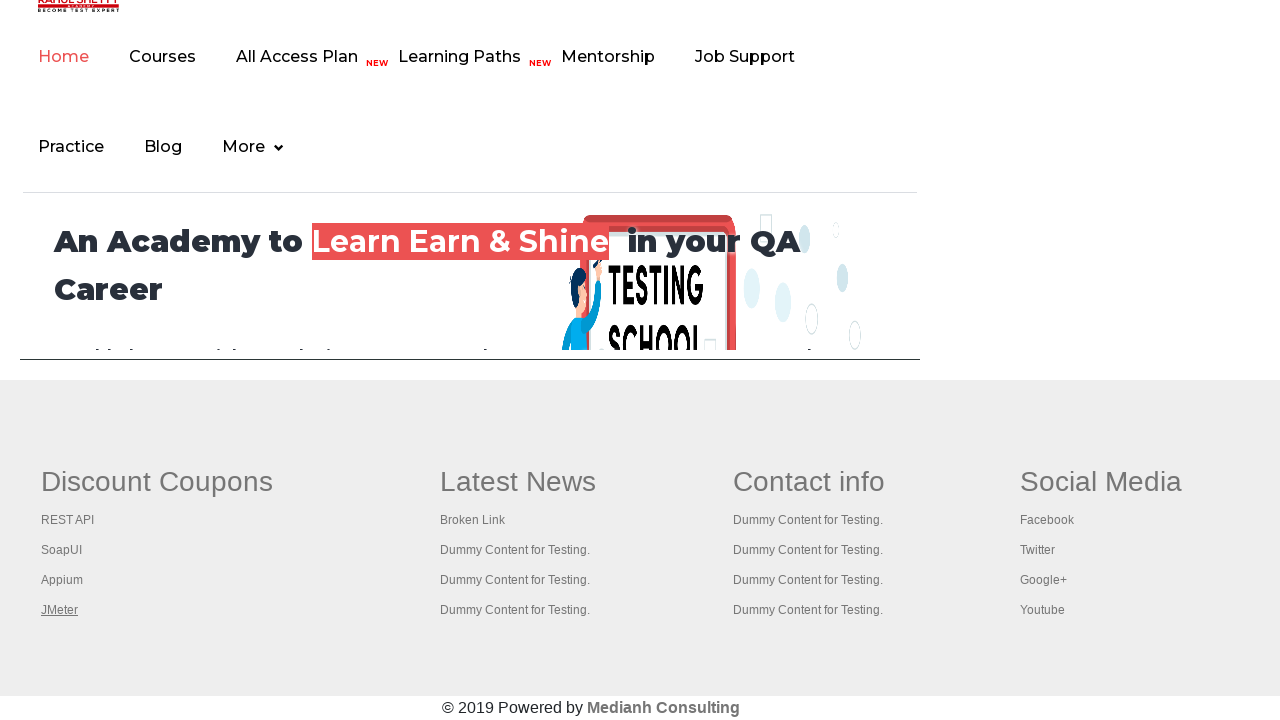

Tab 5 finished loading (domcontentloaded)
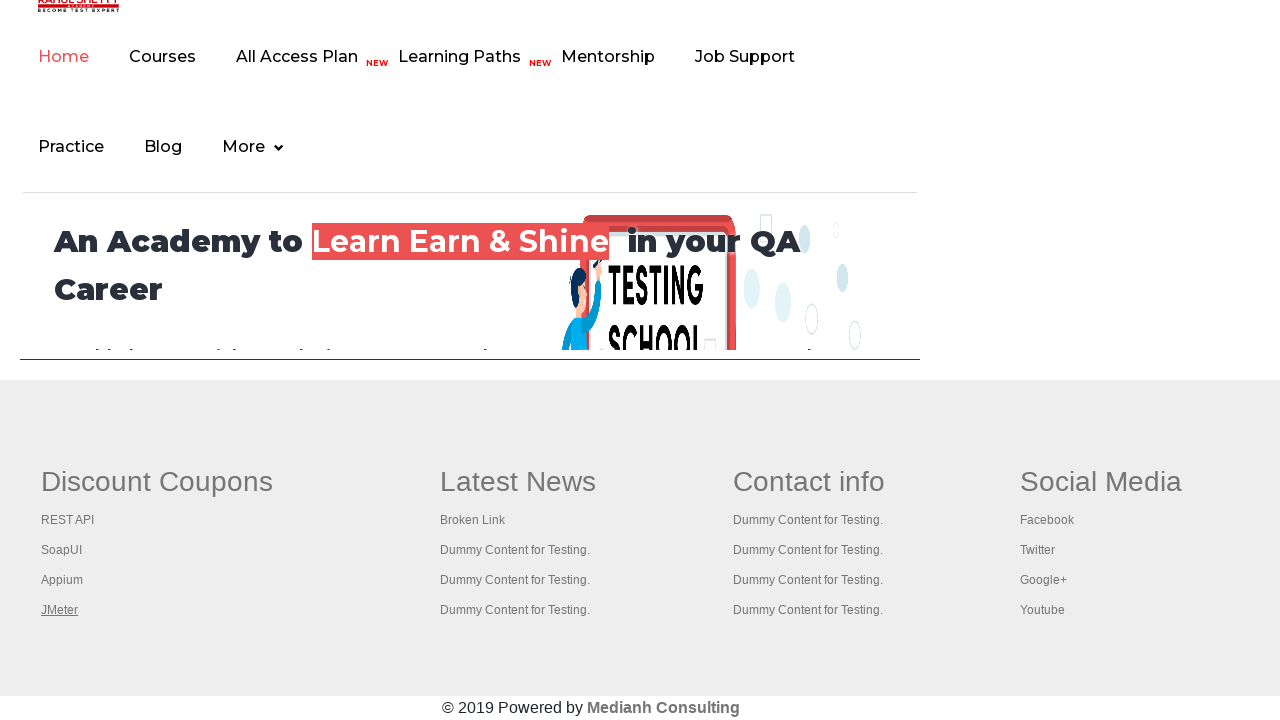

Switched to tab 6
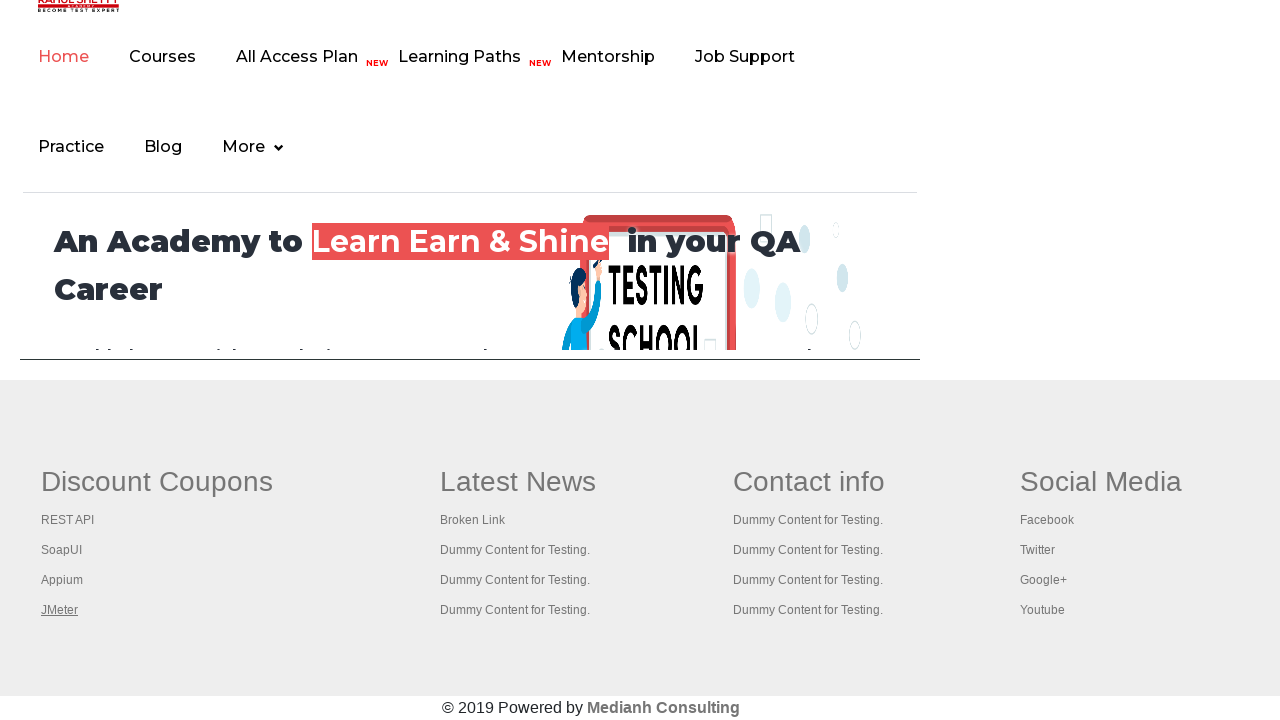

Tab 6 finished loading (domcontentloaded)
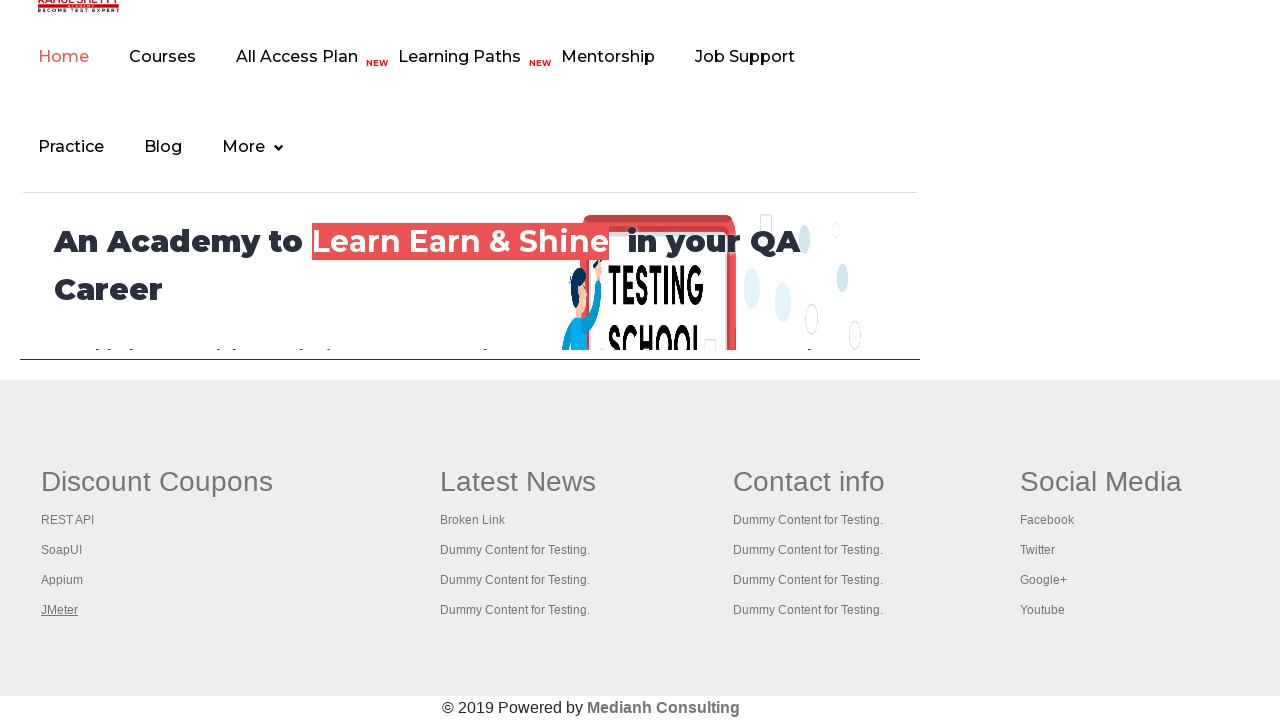

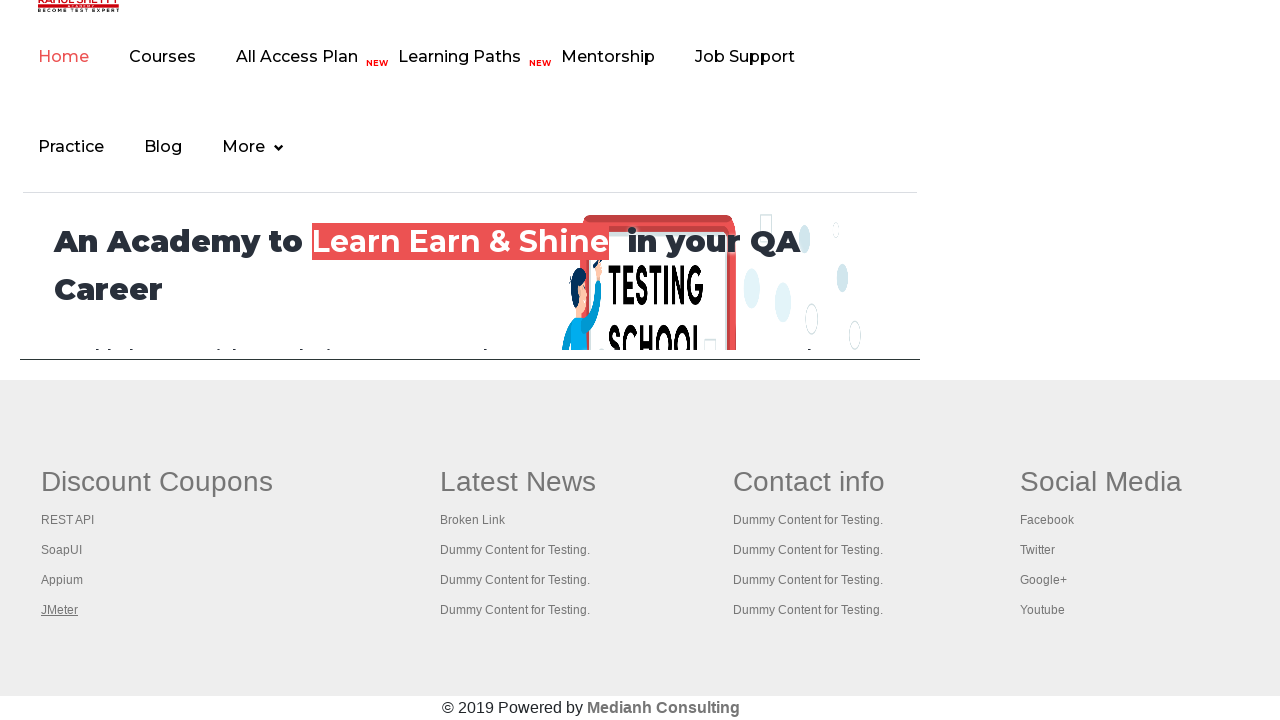